Tests drag and drop functionality by dragging element A to element B

Starting URL: https://the-internet.herokuapp.com/drag_and_drop

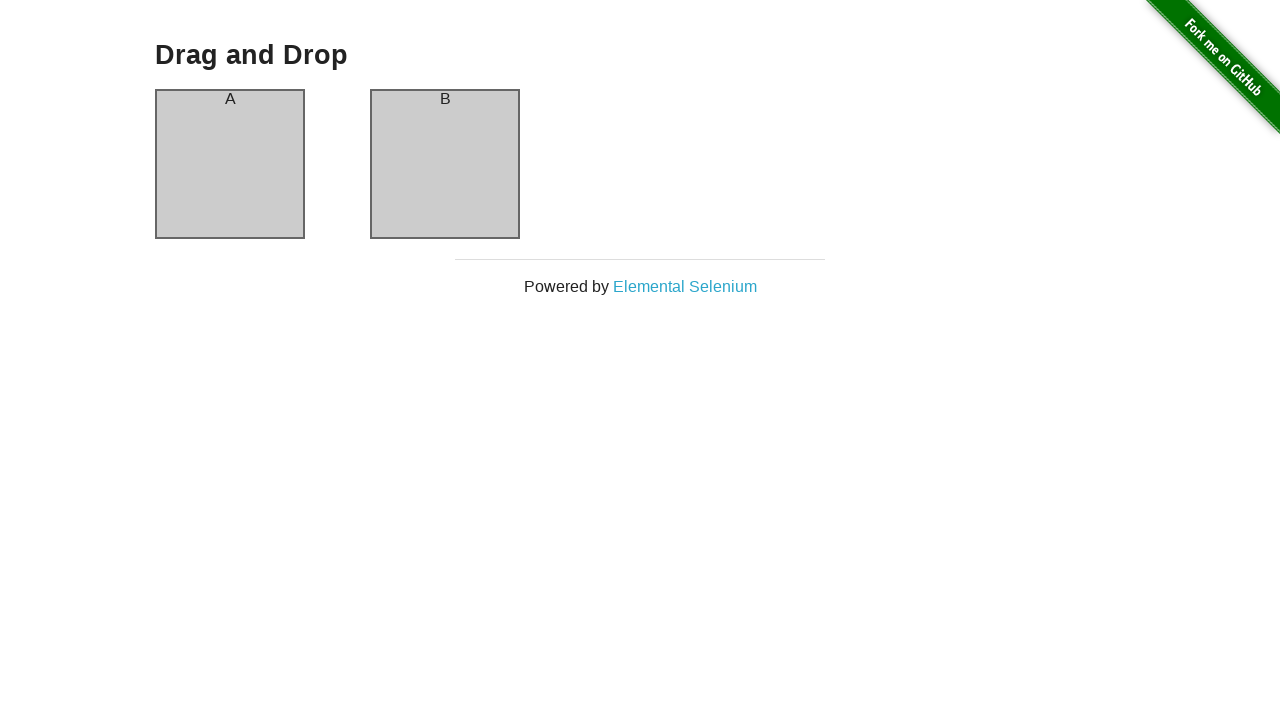

Waited for column A element to load
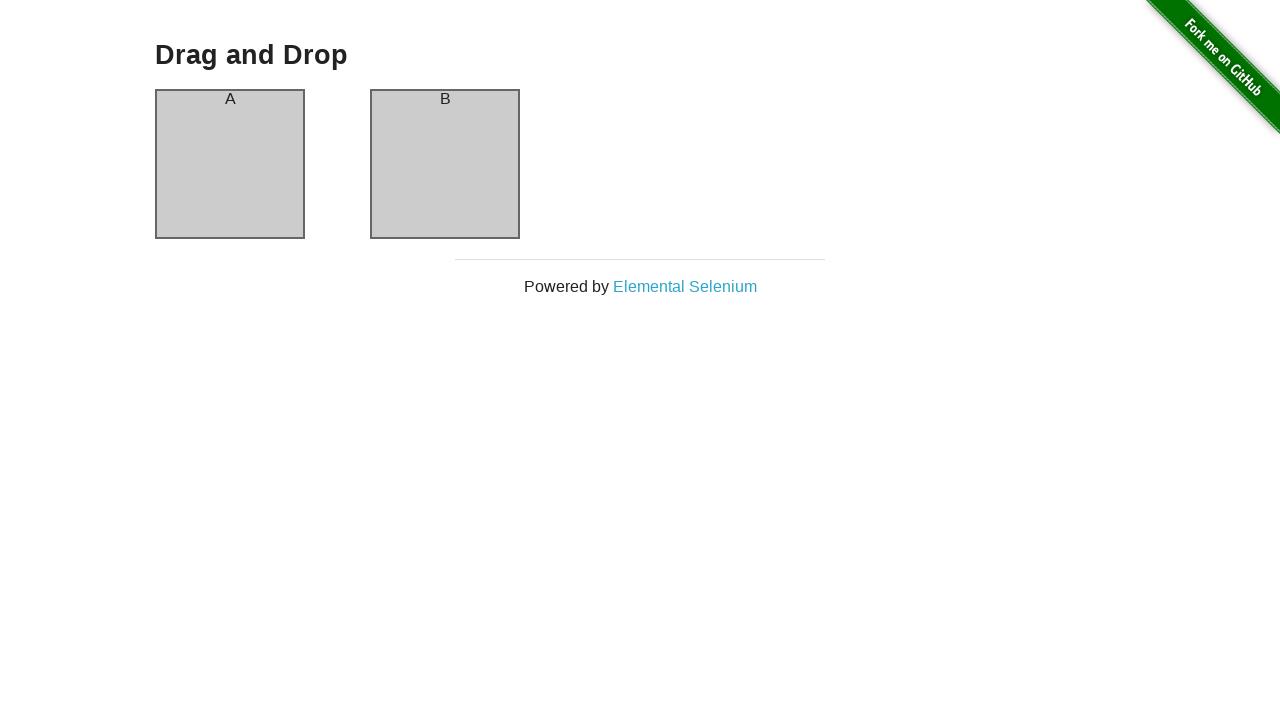

Waited for column B element to load
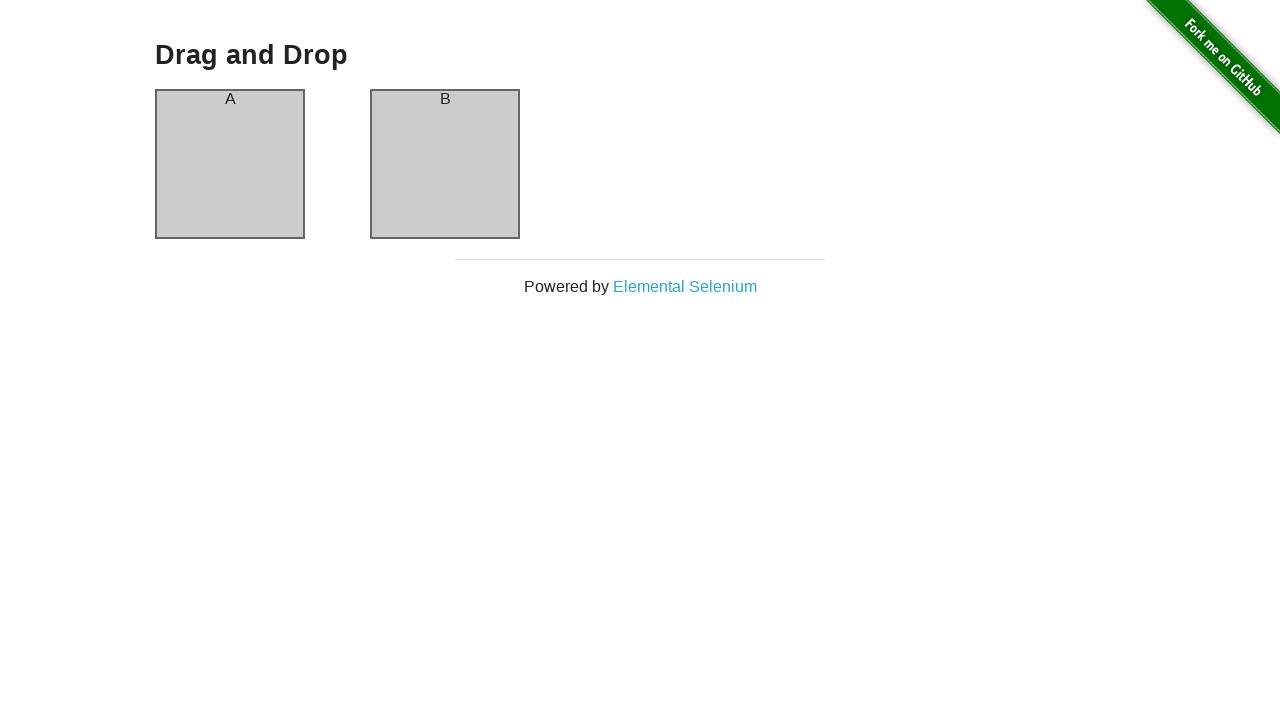

Dragged element A onto element B at (445, 164)
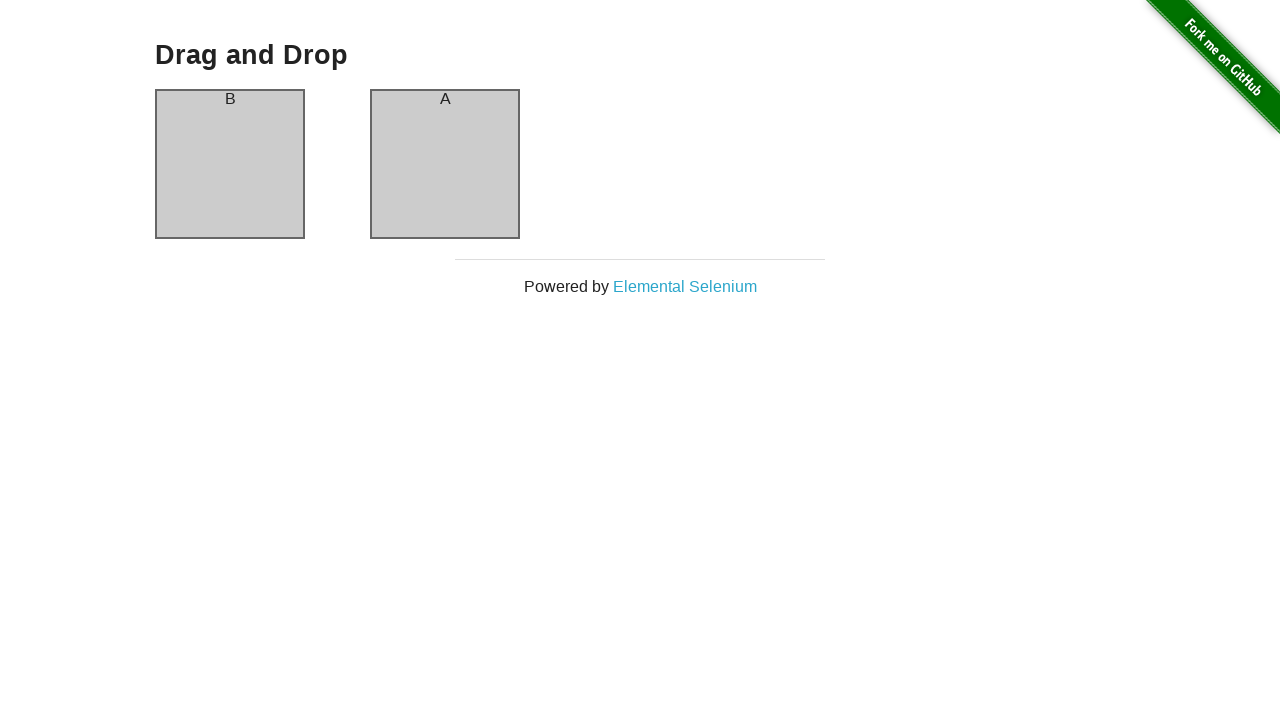

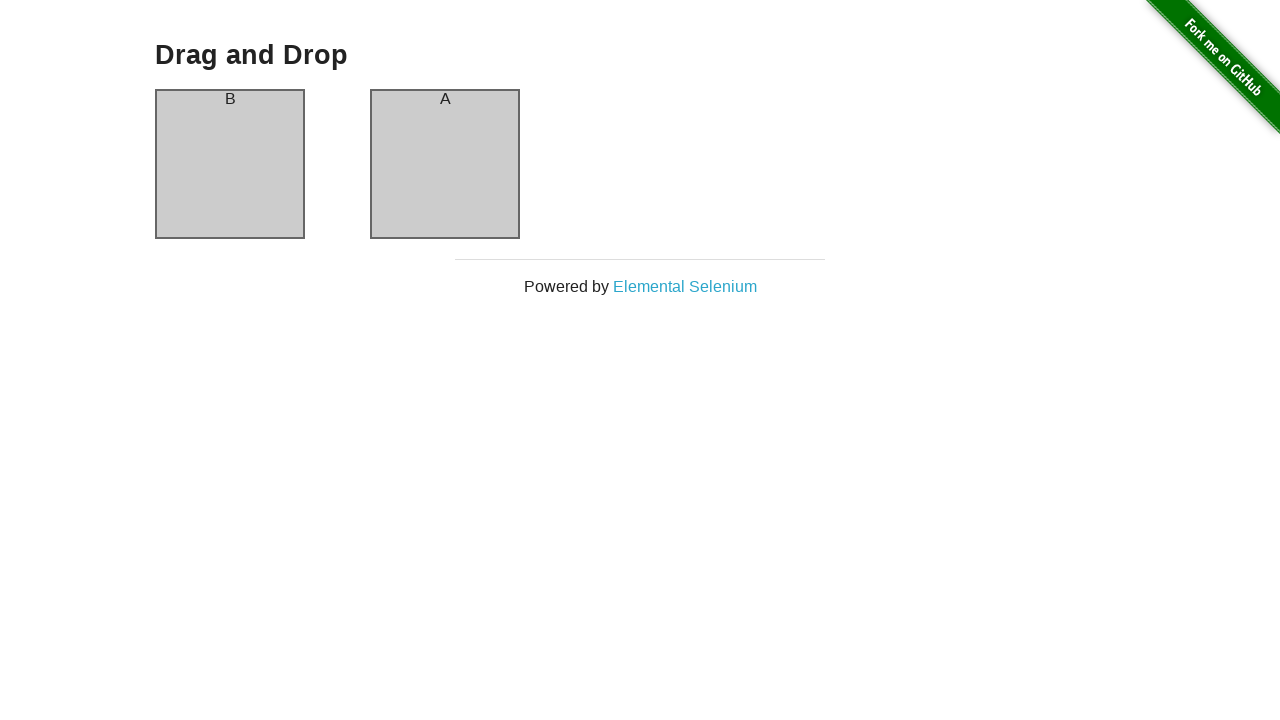